Navigates to a grid page, waits for links to load, and verifies that links exist on the page

Starting URL: https://leafground.com/grid.xhtml

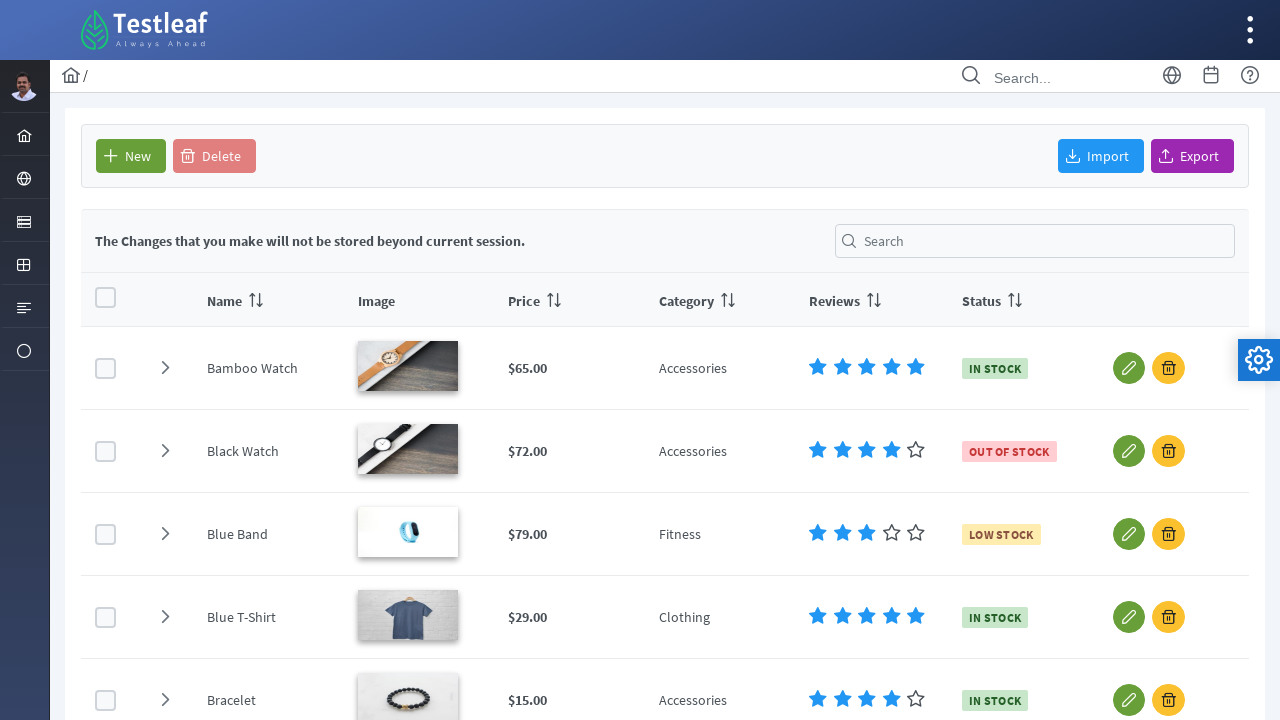

Navigated to grid page at https://leafground.com/grid.xhtml
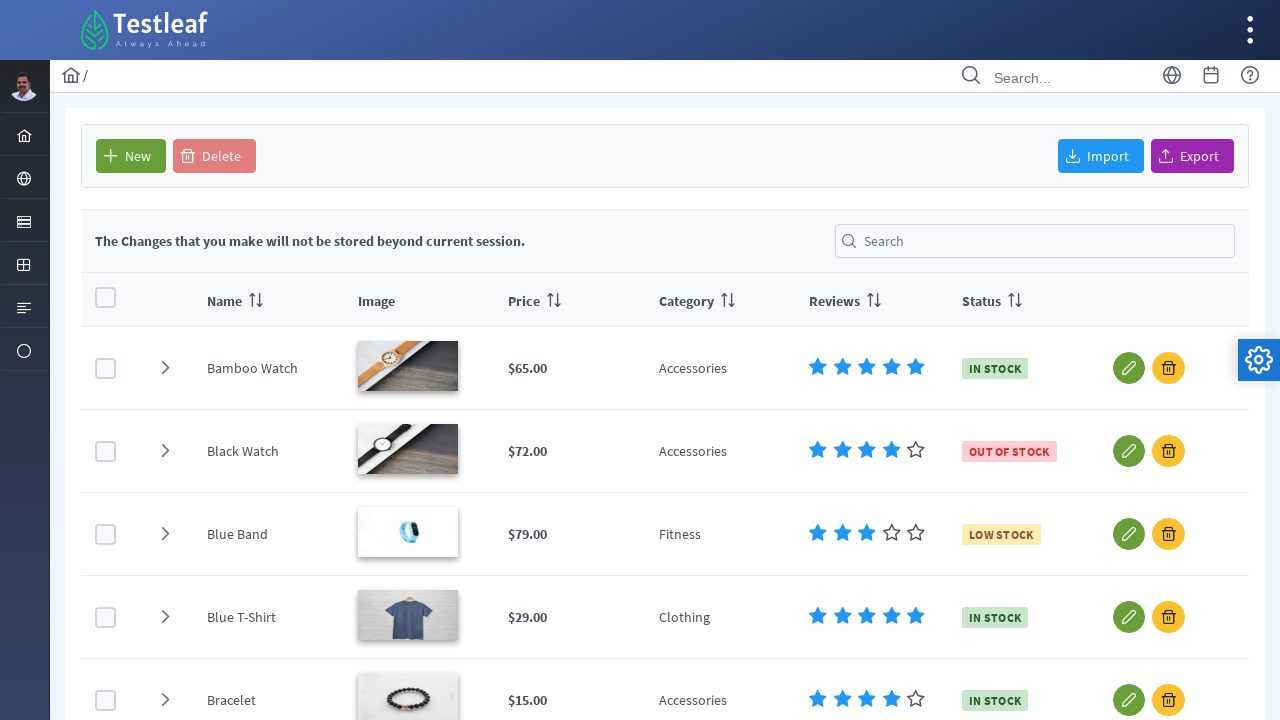

Links loaded on the page
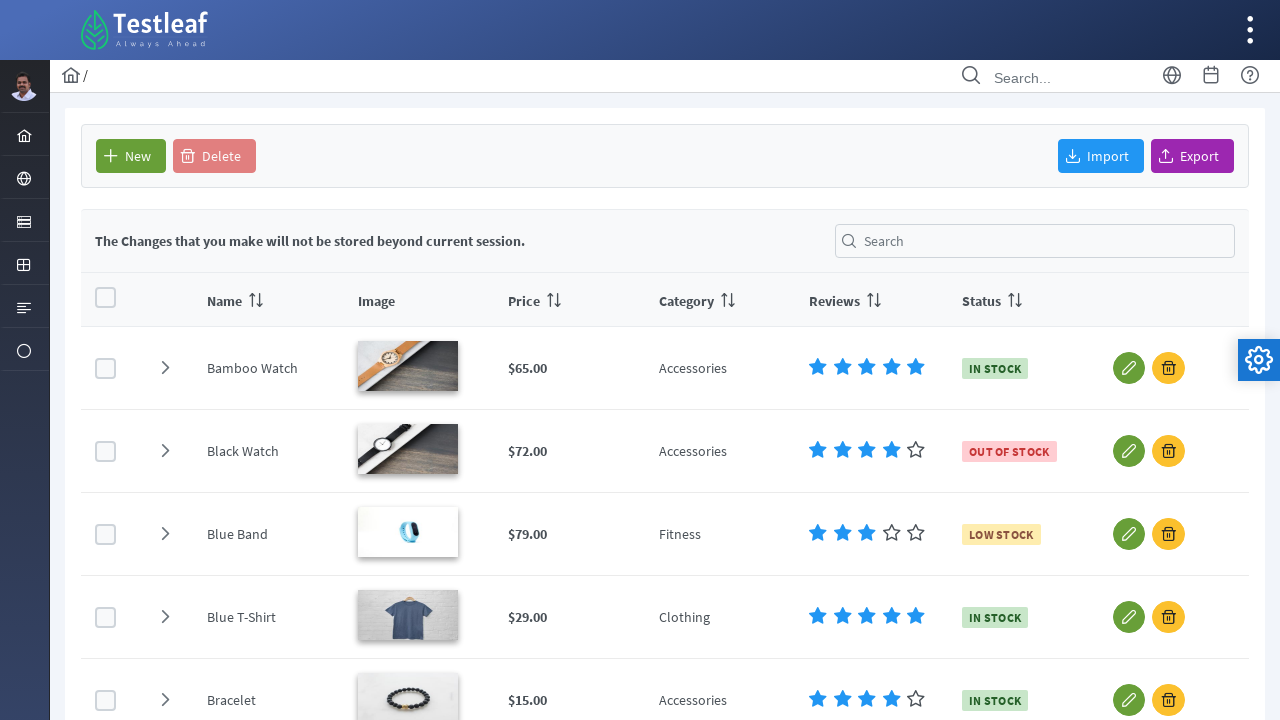

Retrieved all links - found 79 link(s)
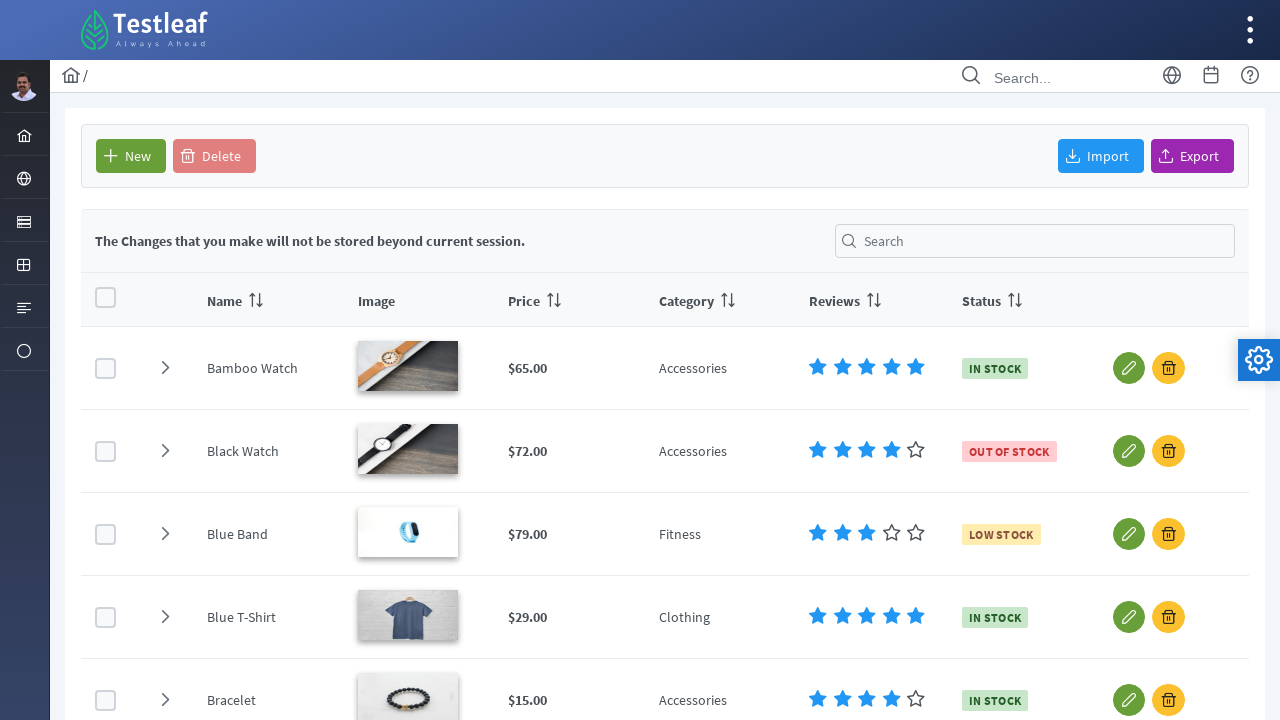

Verified that links exist on the page
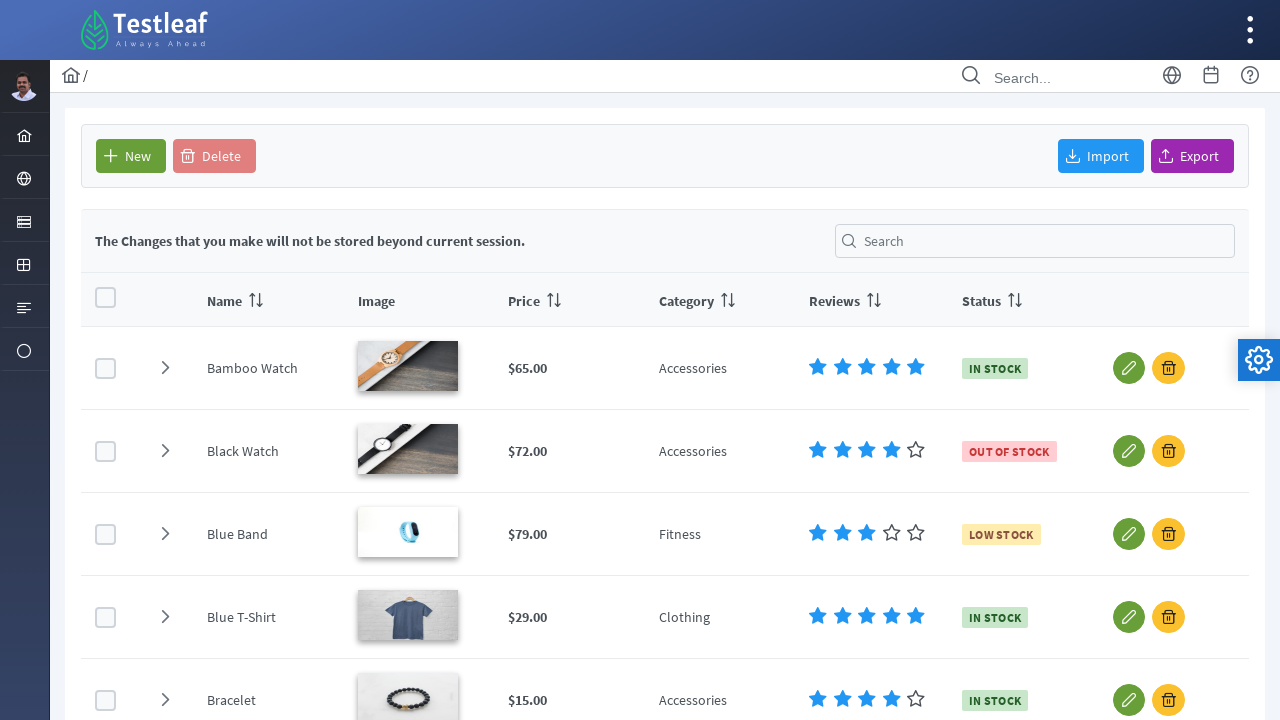

Navigated back to previous page
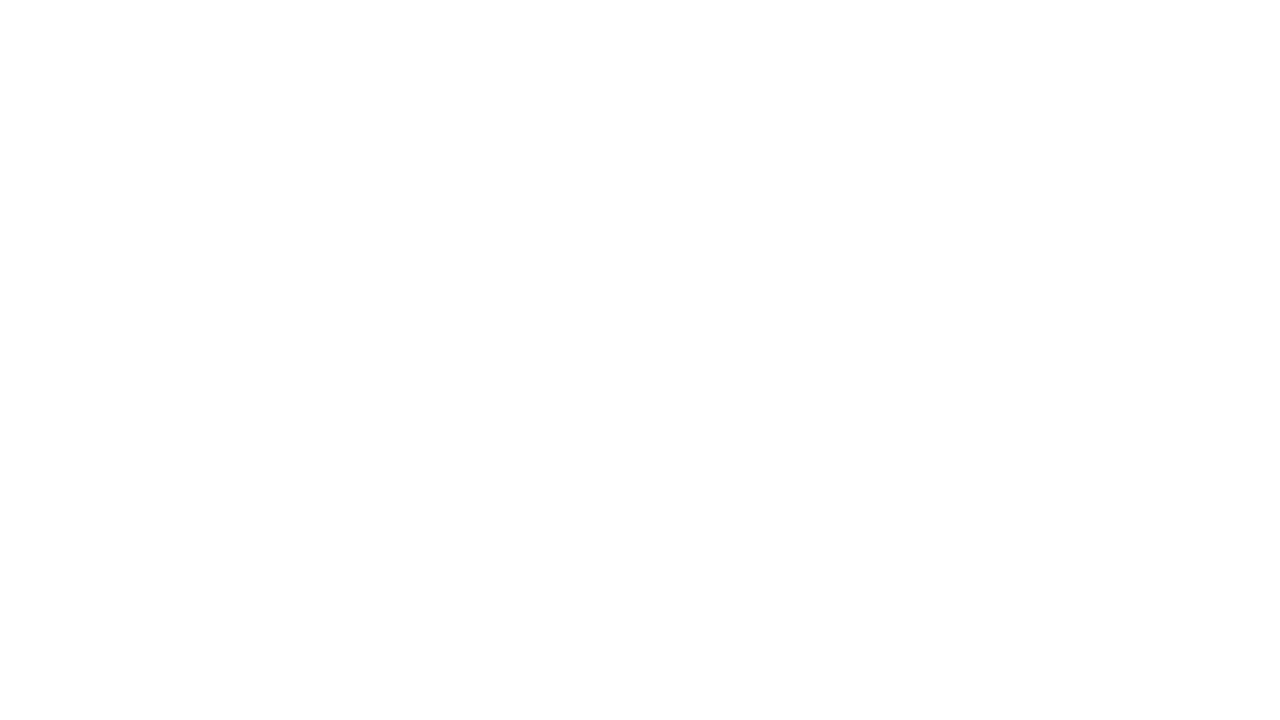

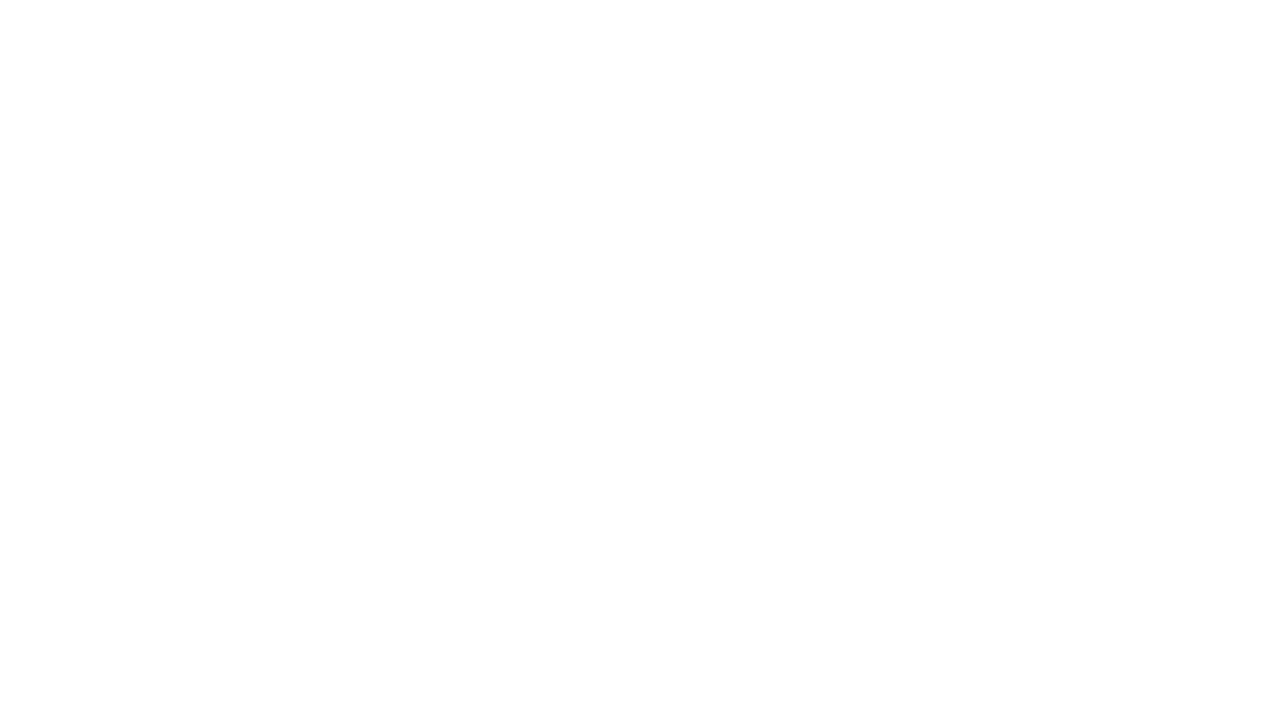